Tests window switching functionality by clicking a link that opens a new window, switching to the child window, and then closing it.

Starting URL: http://omayo.blogspot.com/

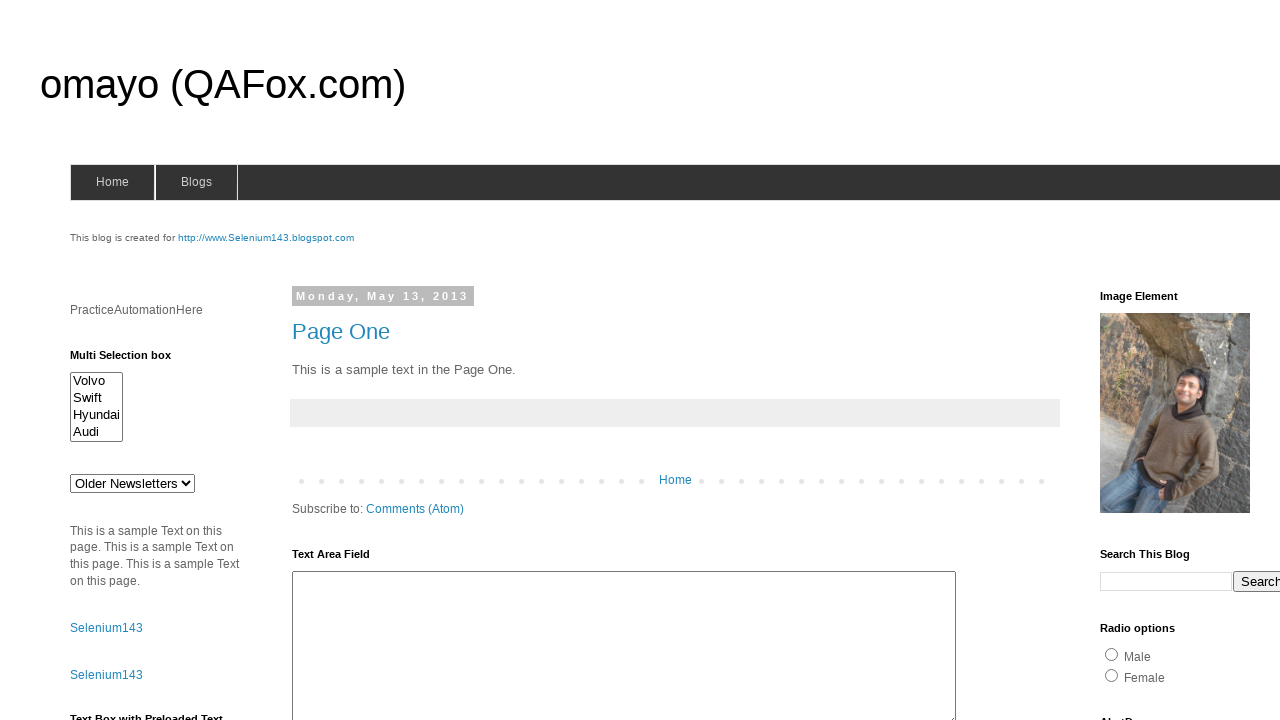

Clicked 'Blogger' link to open new window at (753, 673) on text=Blogger
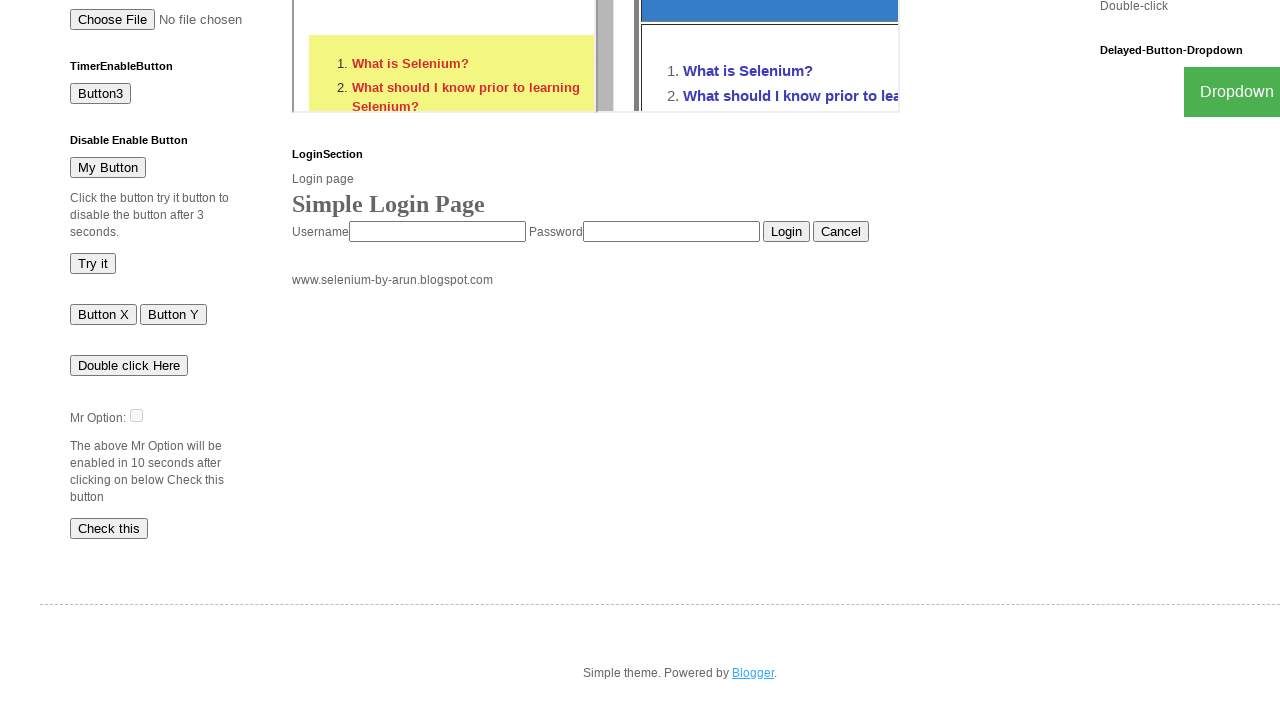

Captured new child window page object
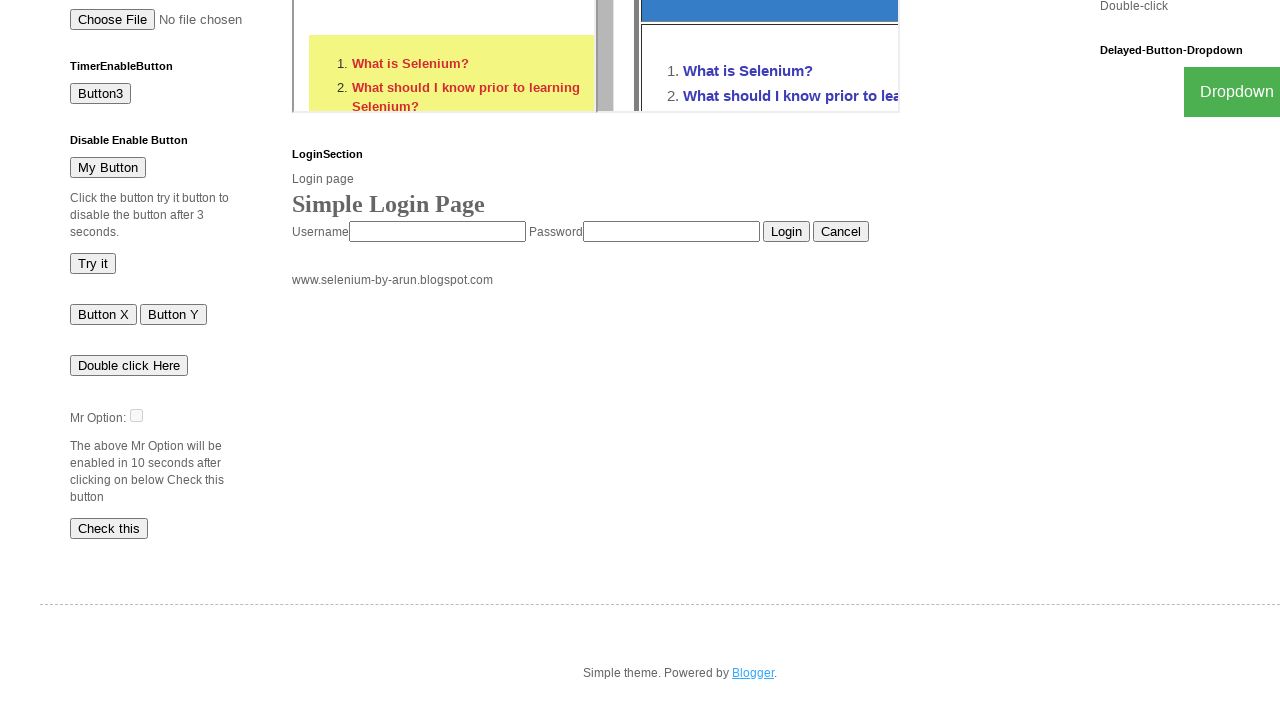

Child window loaded successfully
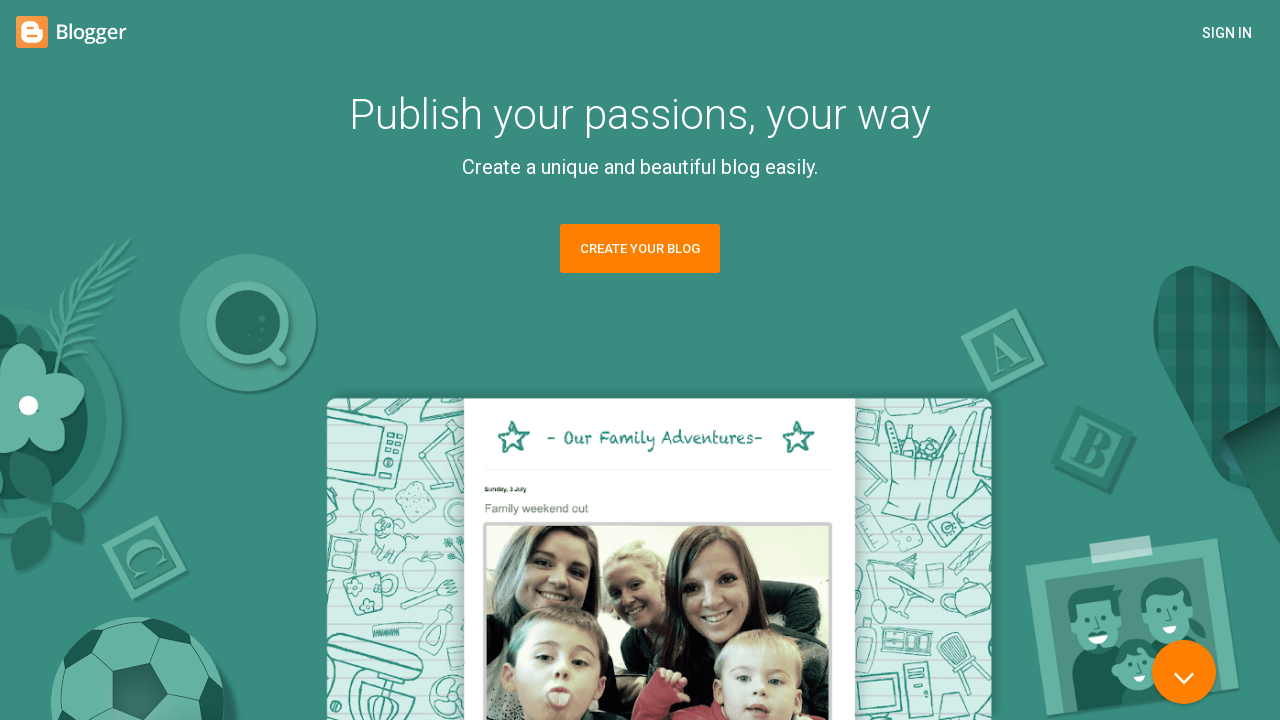

Closed child window
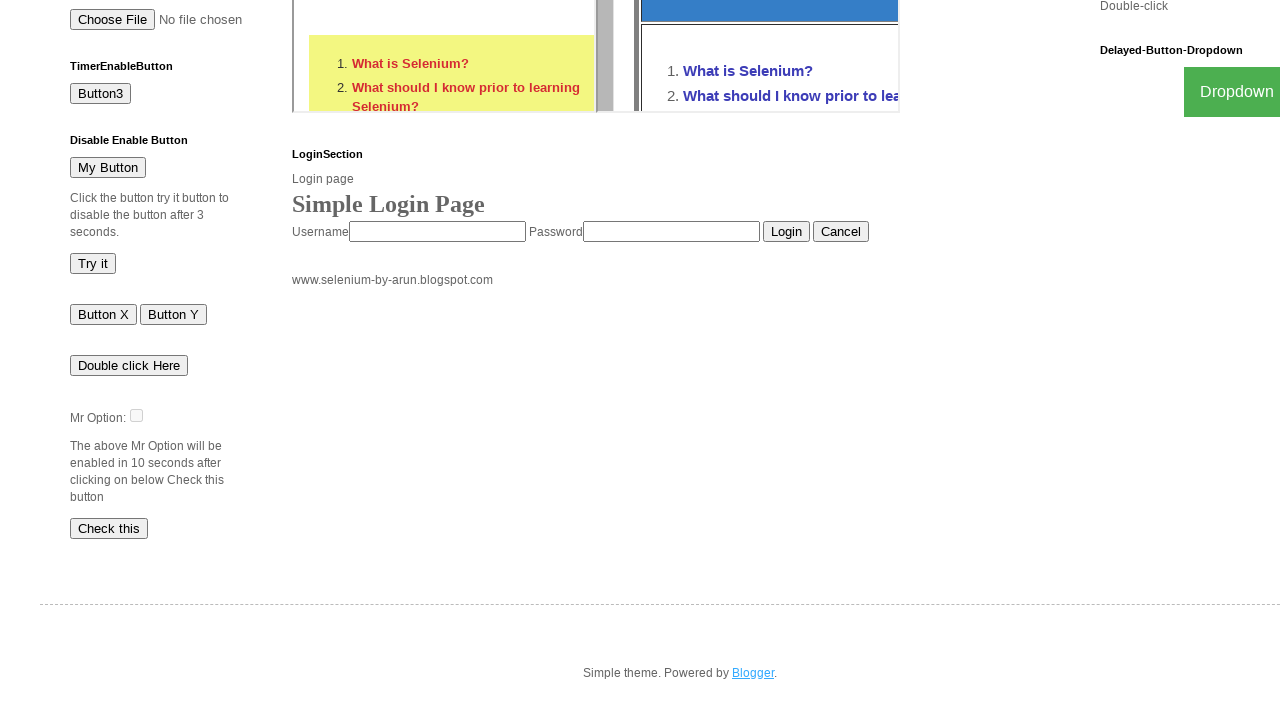

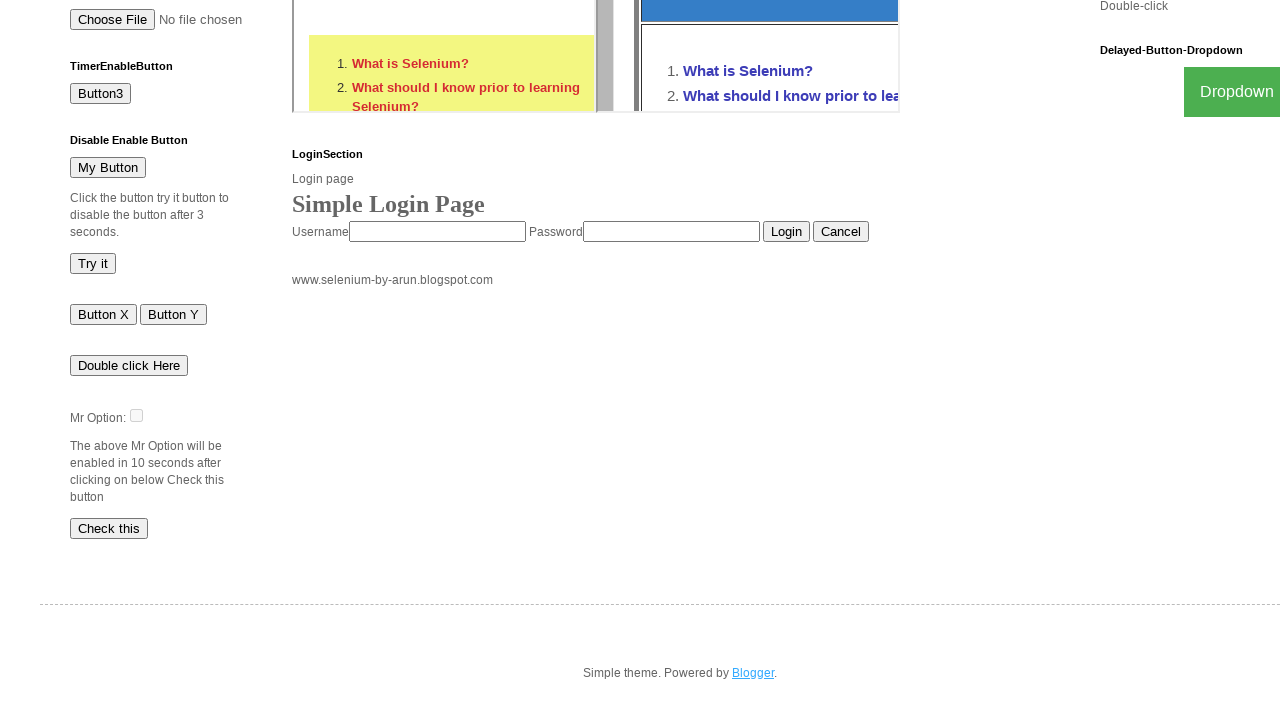